Navigates to Trendyol website and verifies page title, URL, and page source content

Starting URL: https://trendyol.com

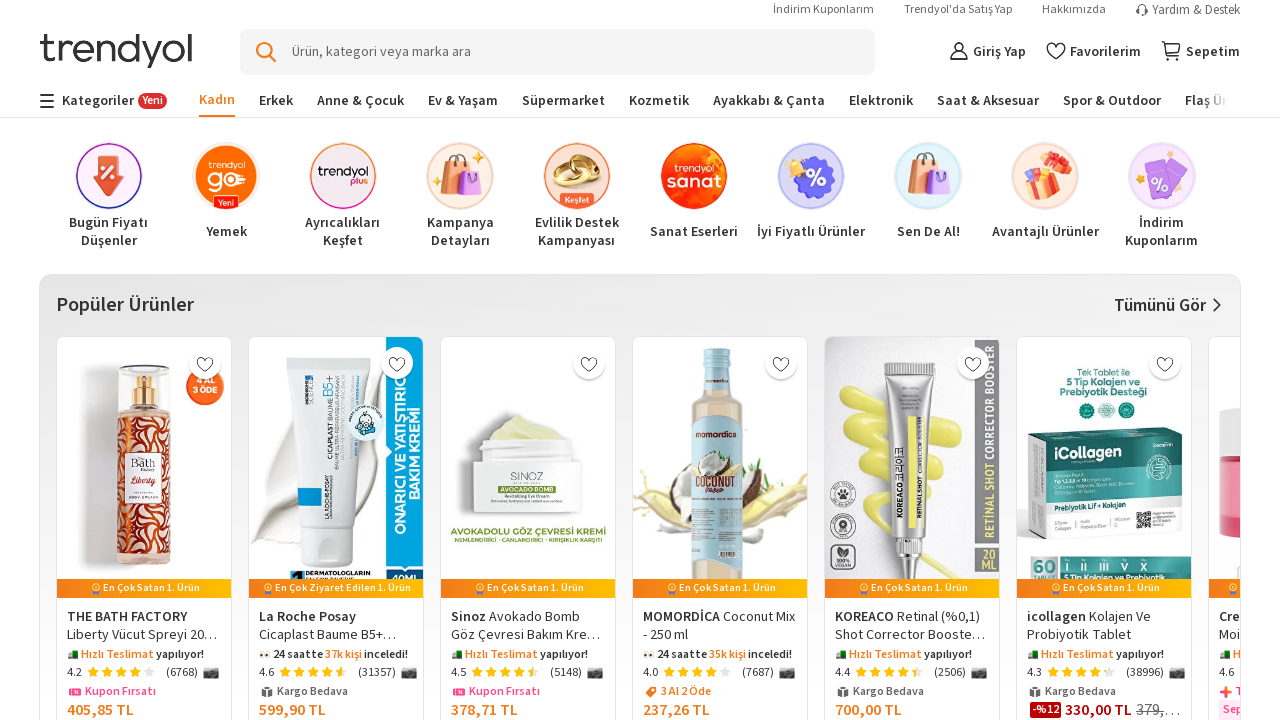

Retrieved page title
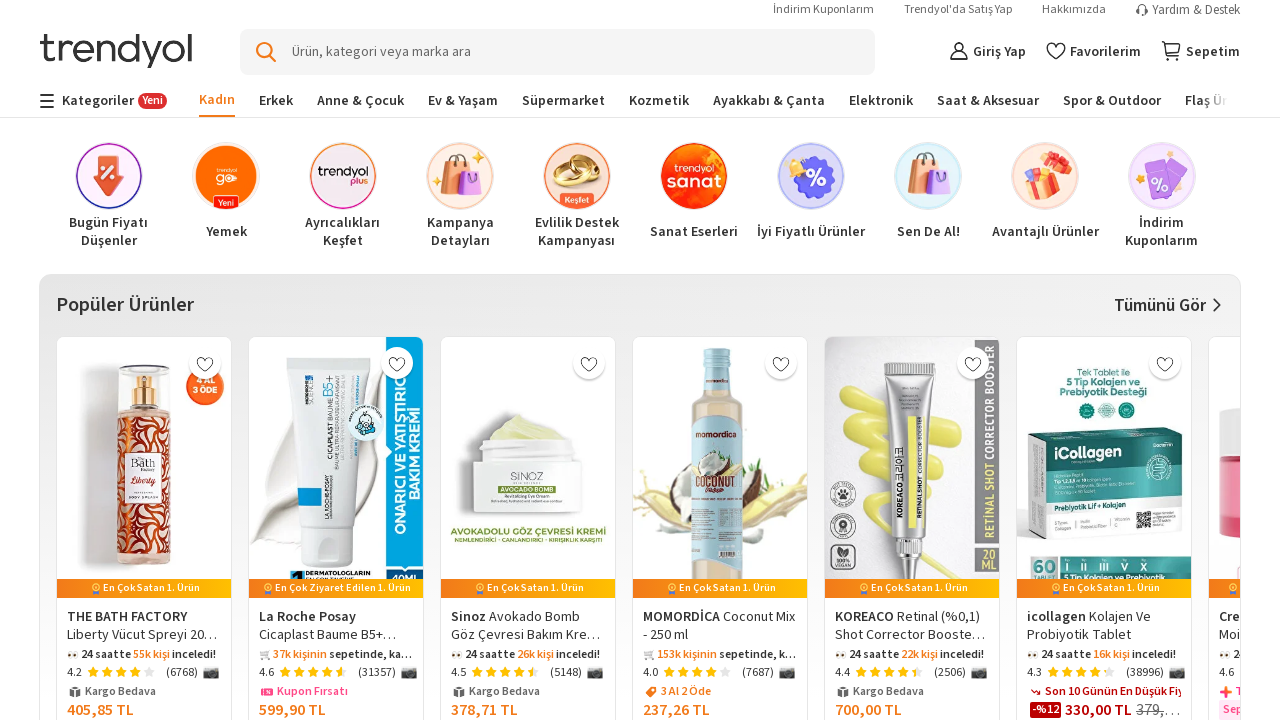

Verified page title contains 'Trendyol'
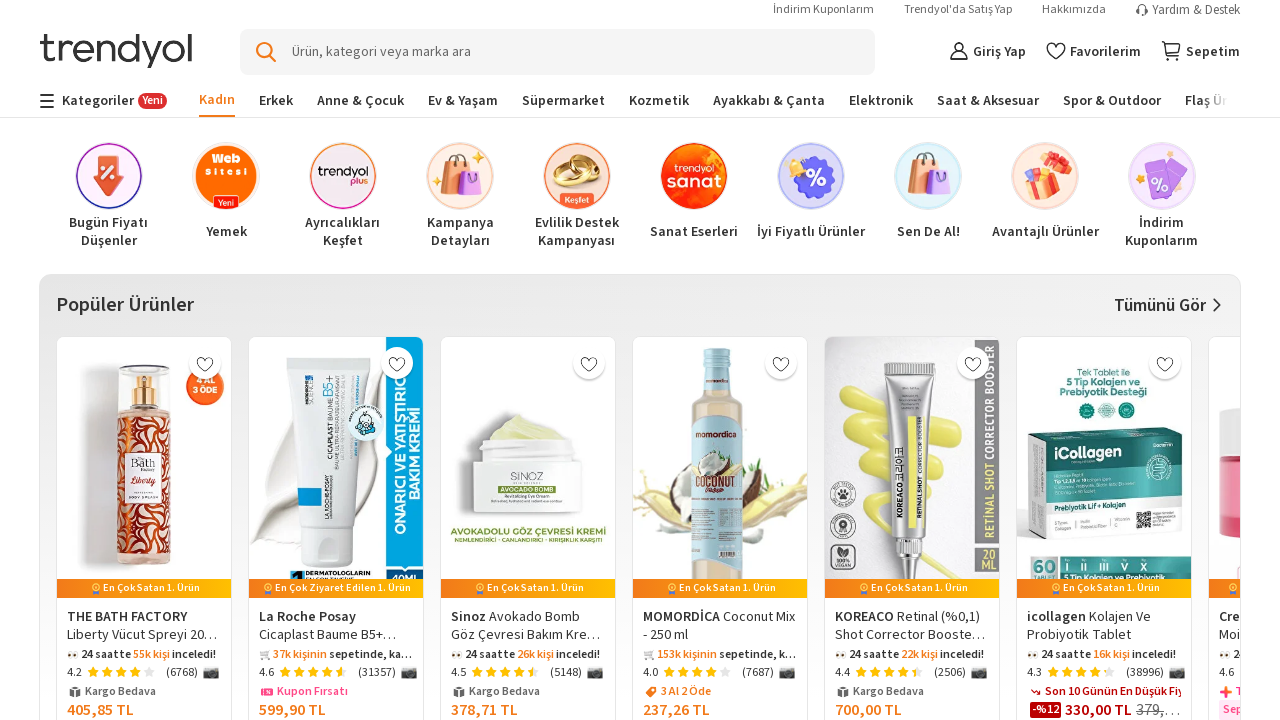

Retrieved current URL
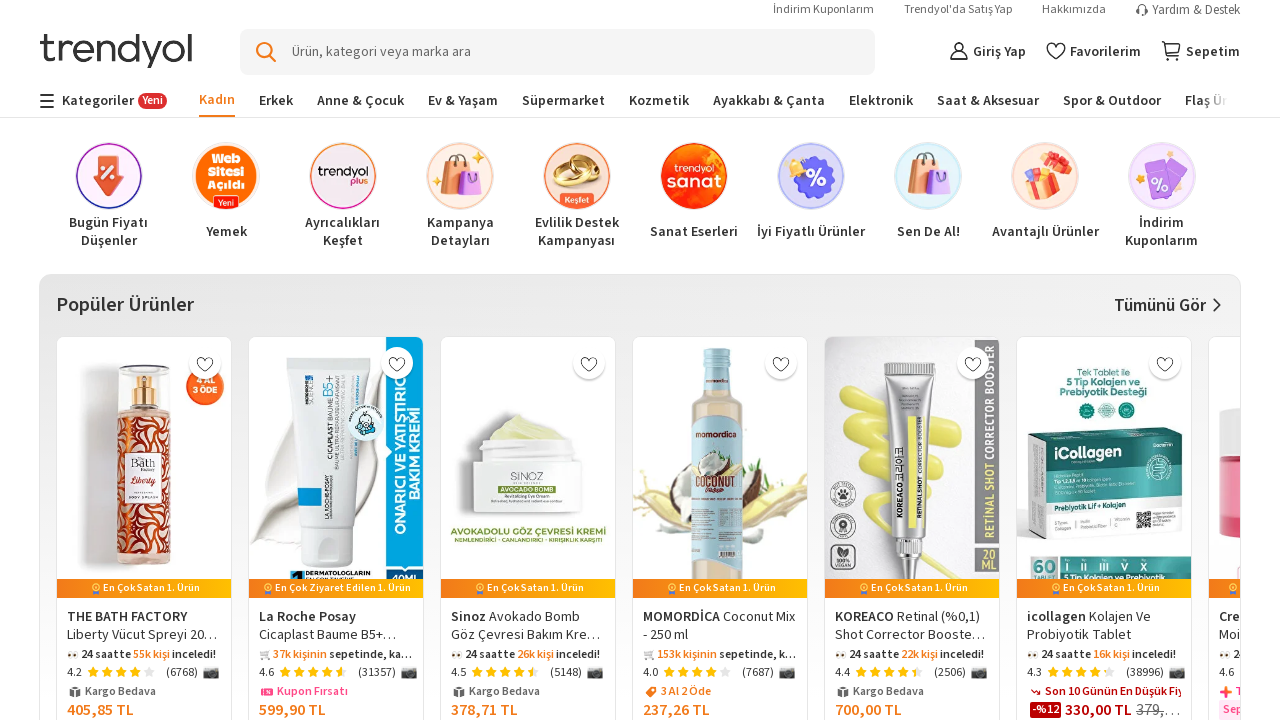

Verified URL contains 'trendyol'
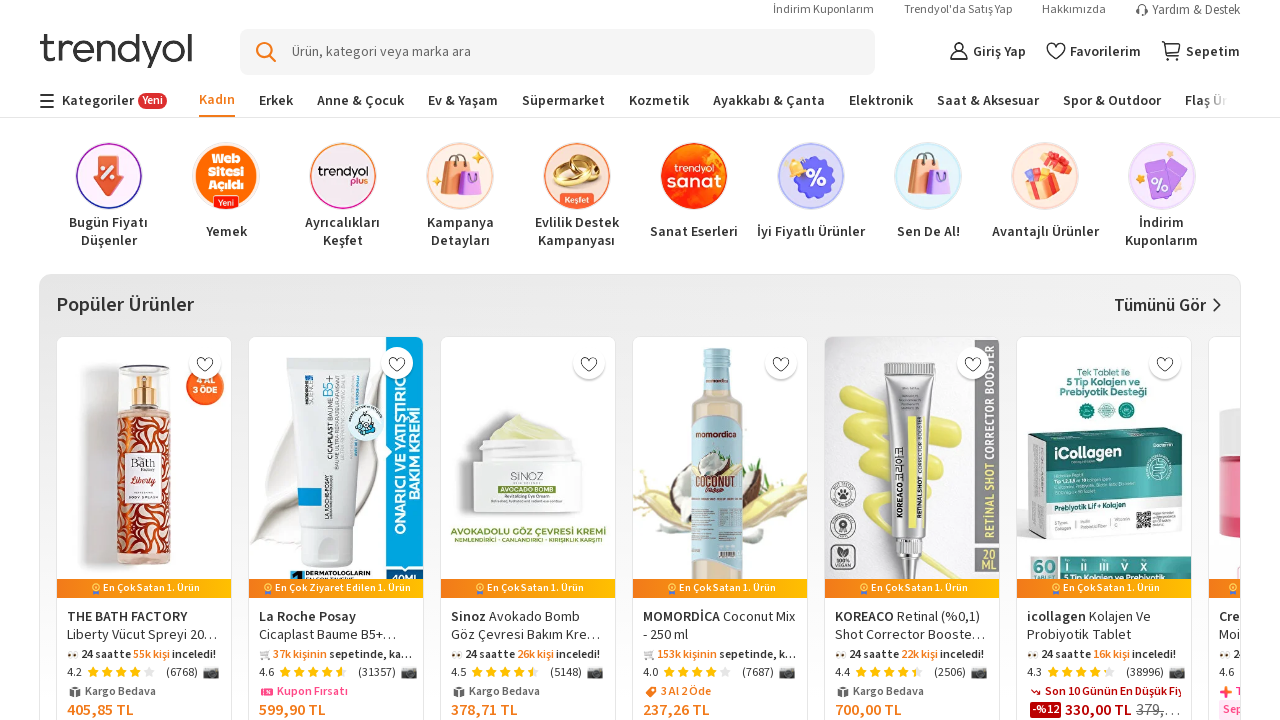

Retrieved page content
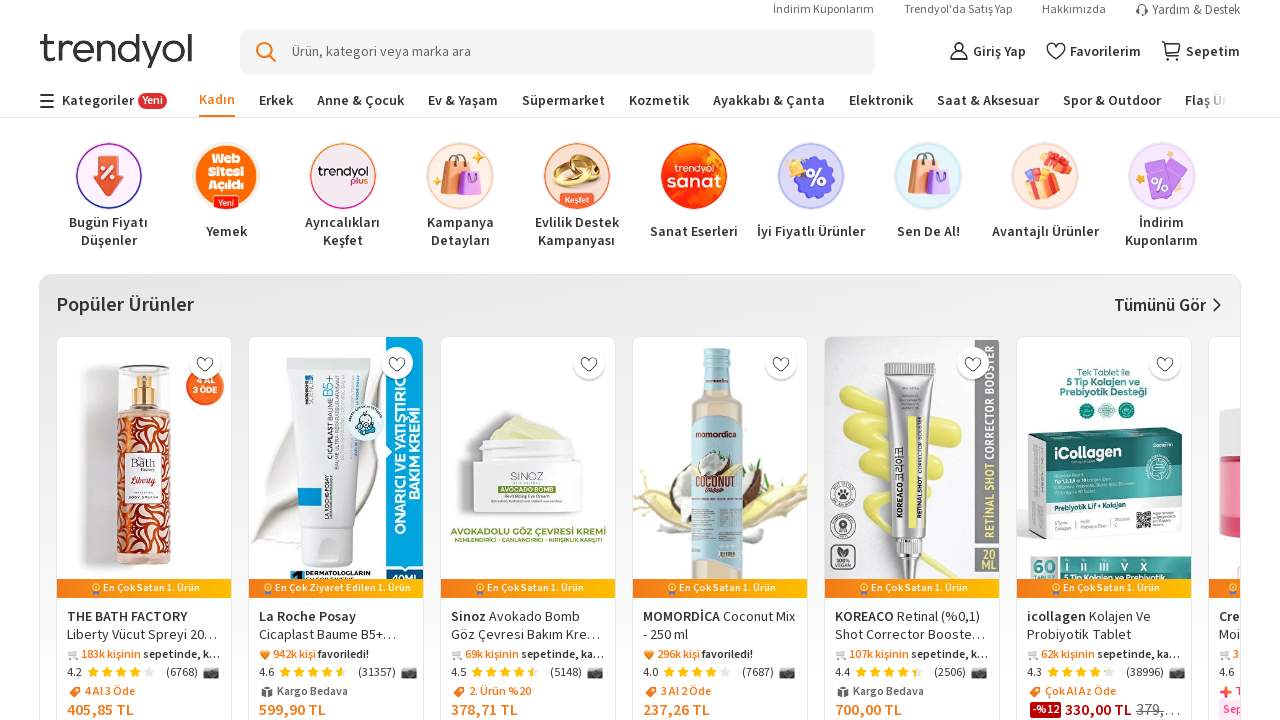

Verified page content contains 'Gateway'
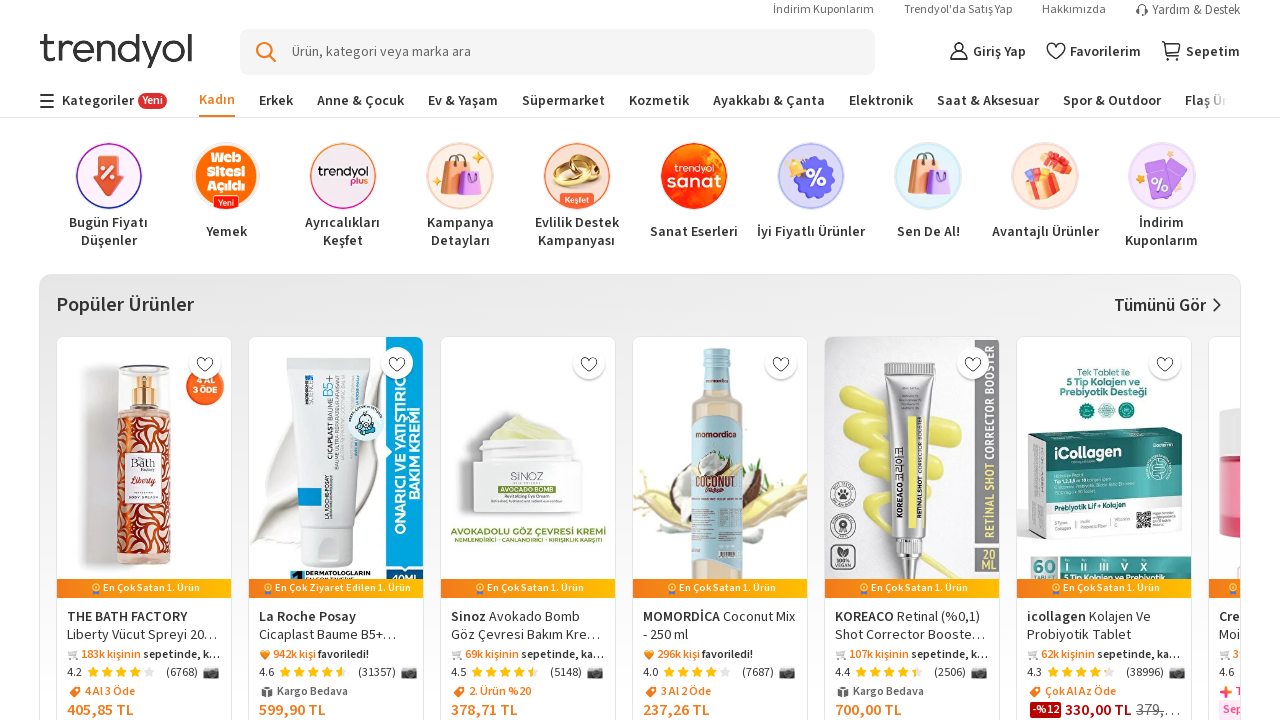

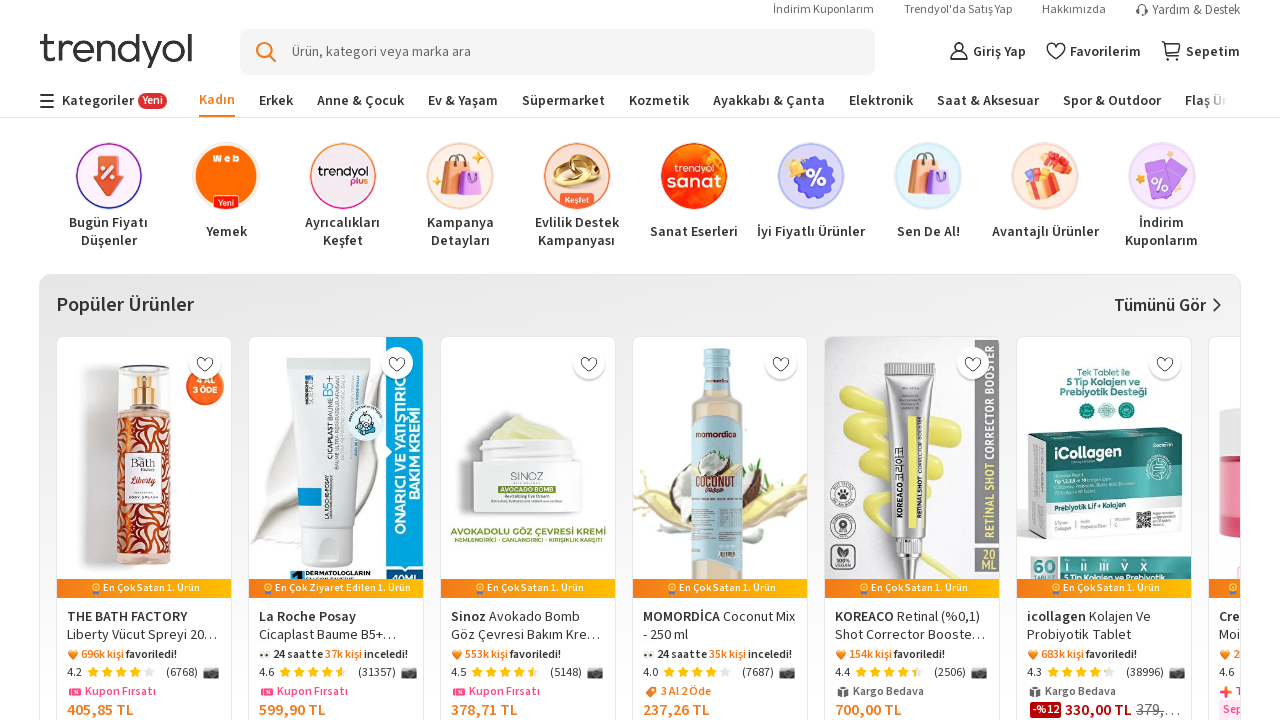